Tests a practice login form on a demo site by entering credentials, submitting the form, verifying an error message appears, and clicking the "Forgot password" link.

Starting URL: https://rahulshettyacademy.com/locatorspractice/

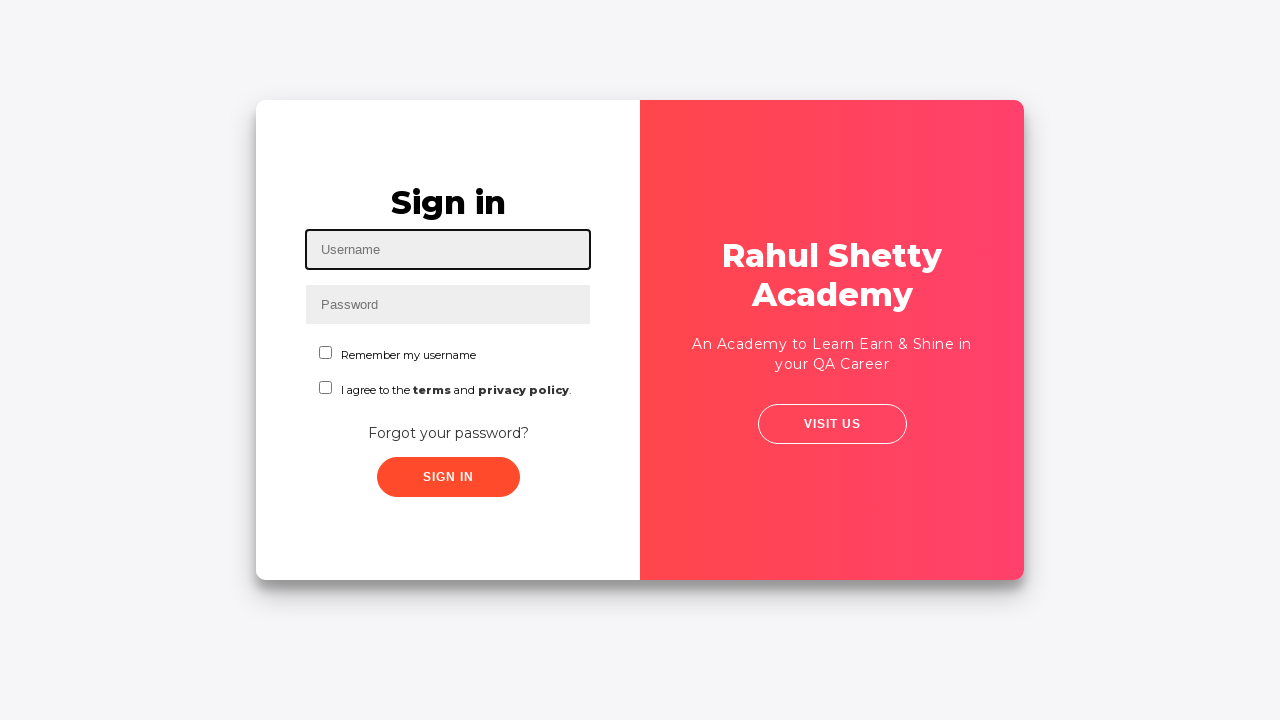

Filled username field with 'rahul' on #inputUsername
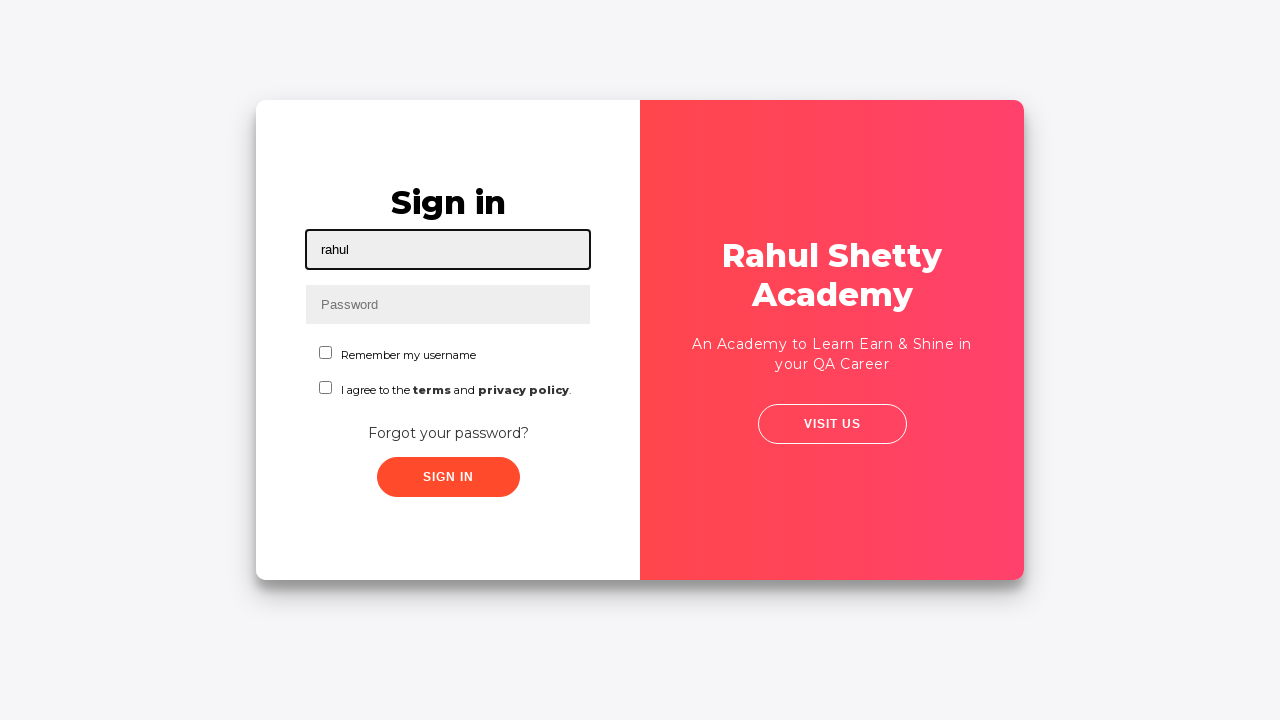

Filled password field with '45566' on input[name='inputPassword']
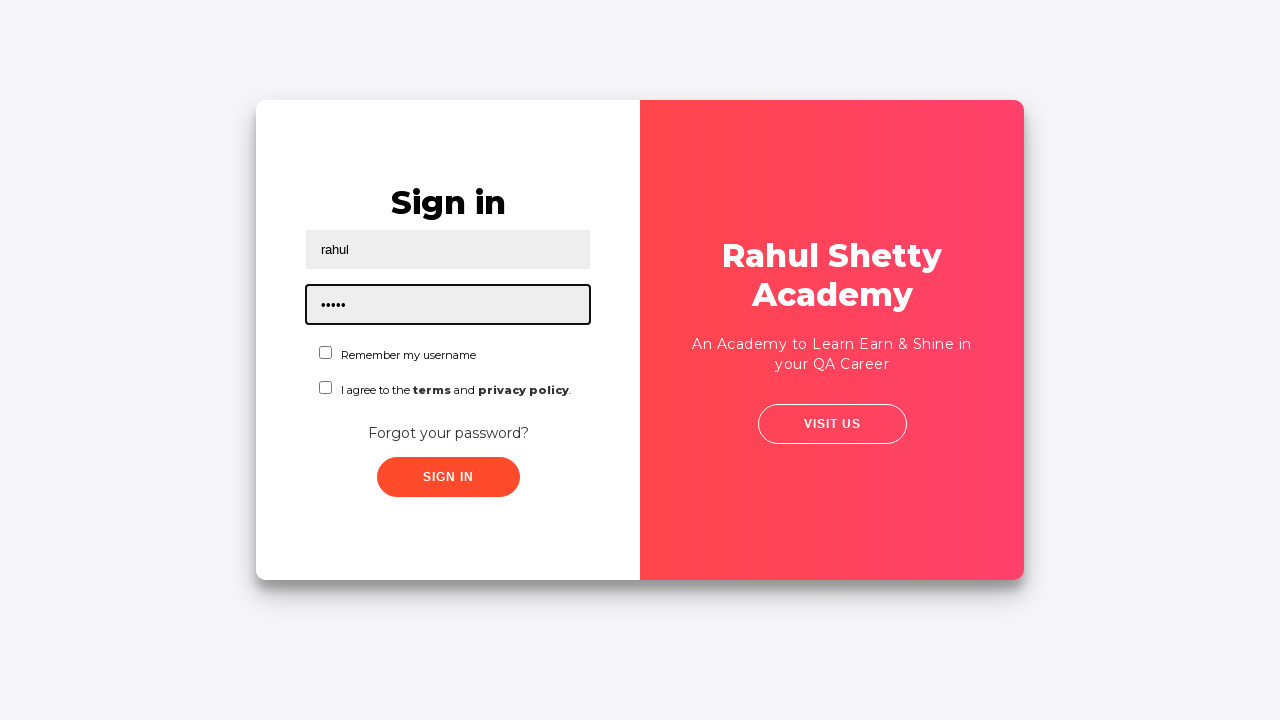

Clicked submit button to attempt login at (448, 477) on .submit
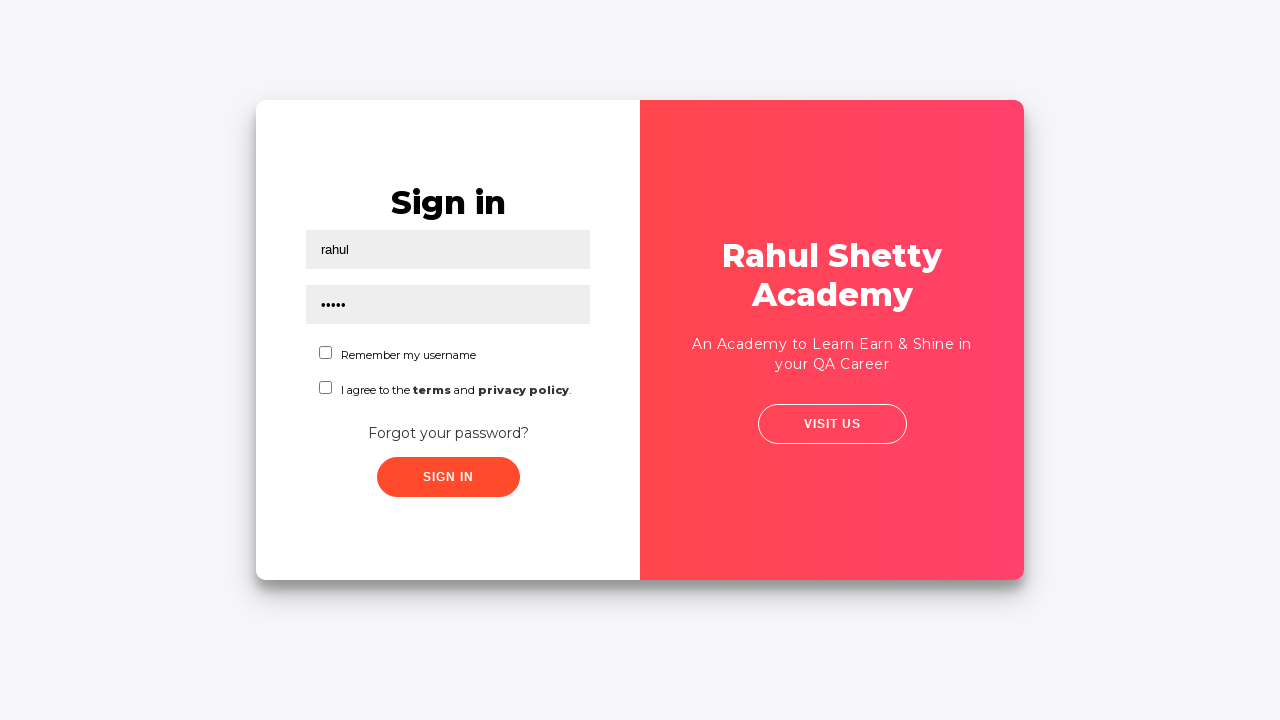

Error message appeared after failed login attempt
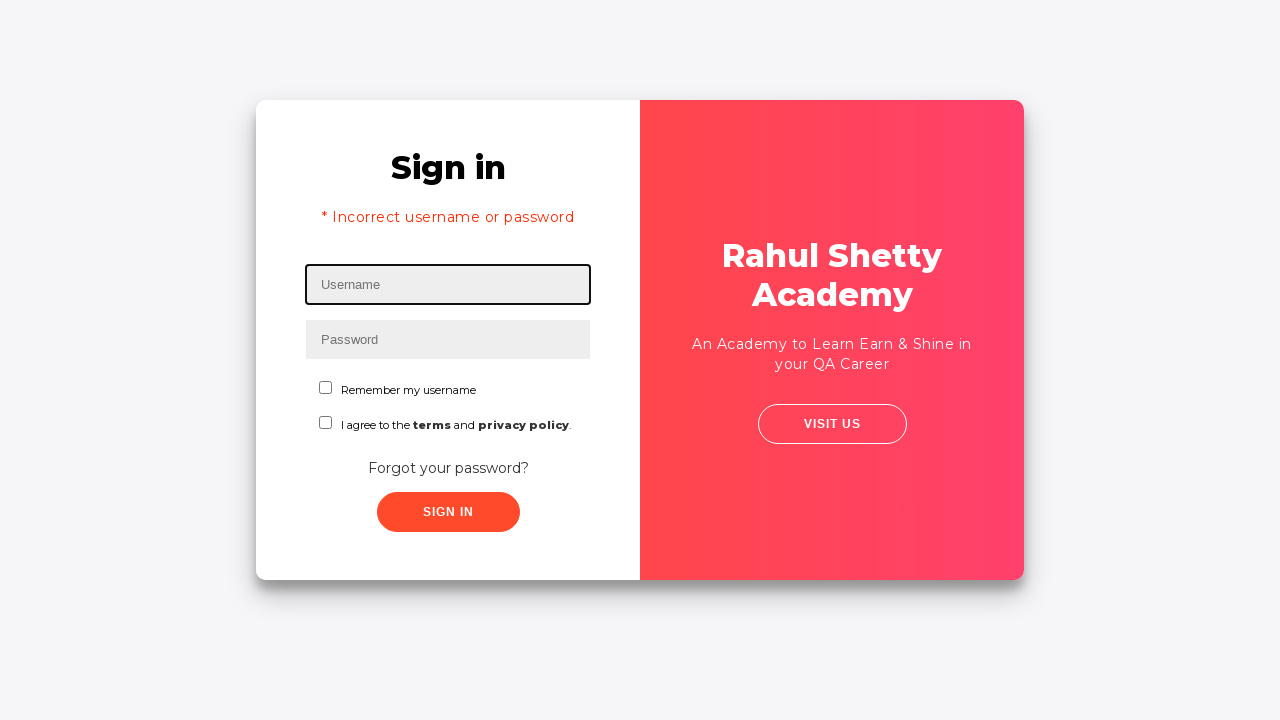

Retrieved error message text: * Incorrect username or password 
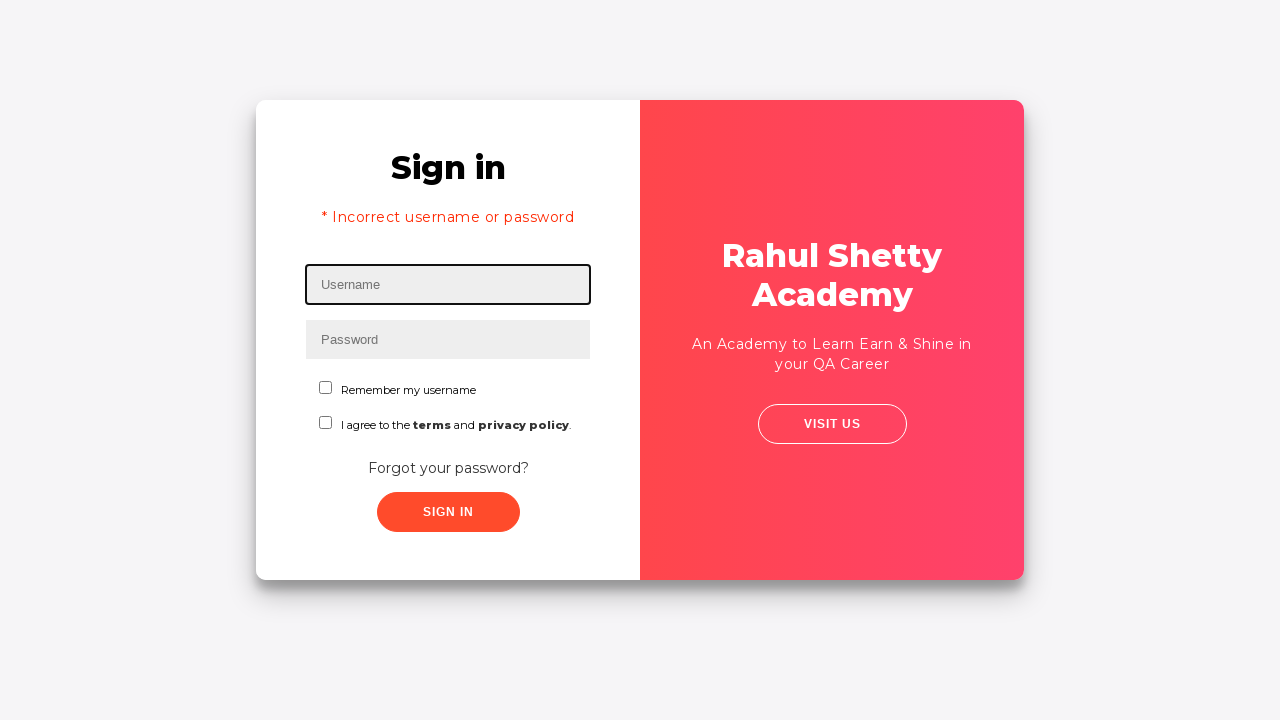

Clicked 'Forgot your password?' link at (448, 468) on text=Forgot your password?
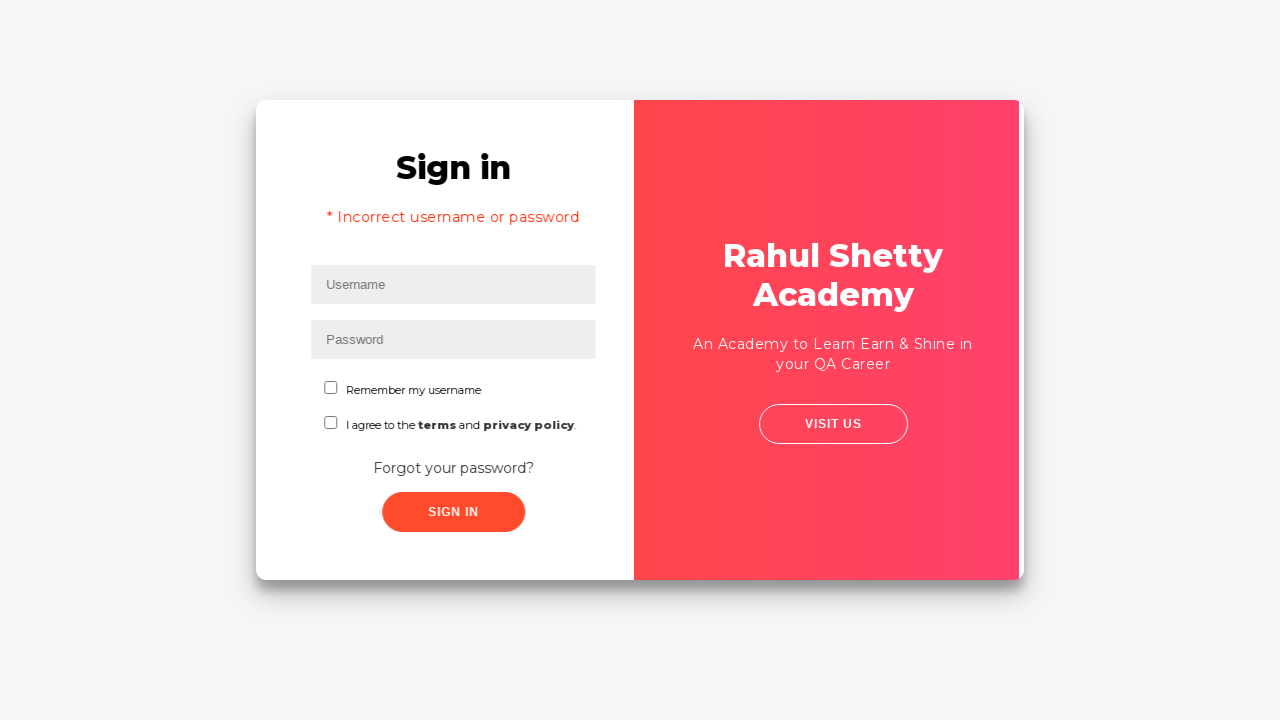

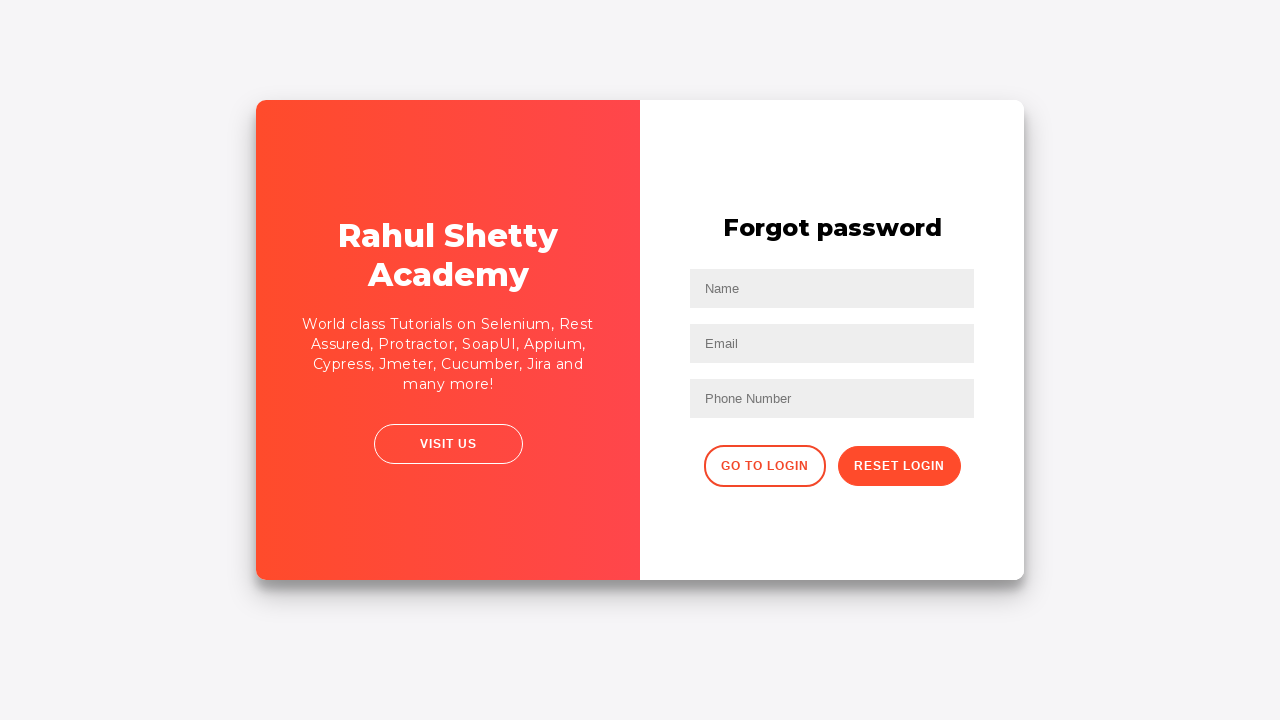